Tests a web form by filling in a text input field, selecting a radio button, and submitting the form

Starting URL: https://www.selenium.dev/selenium/web/web-form.html

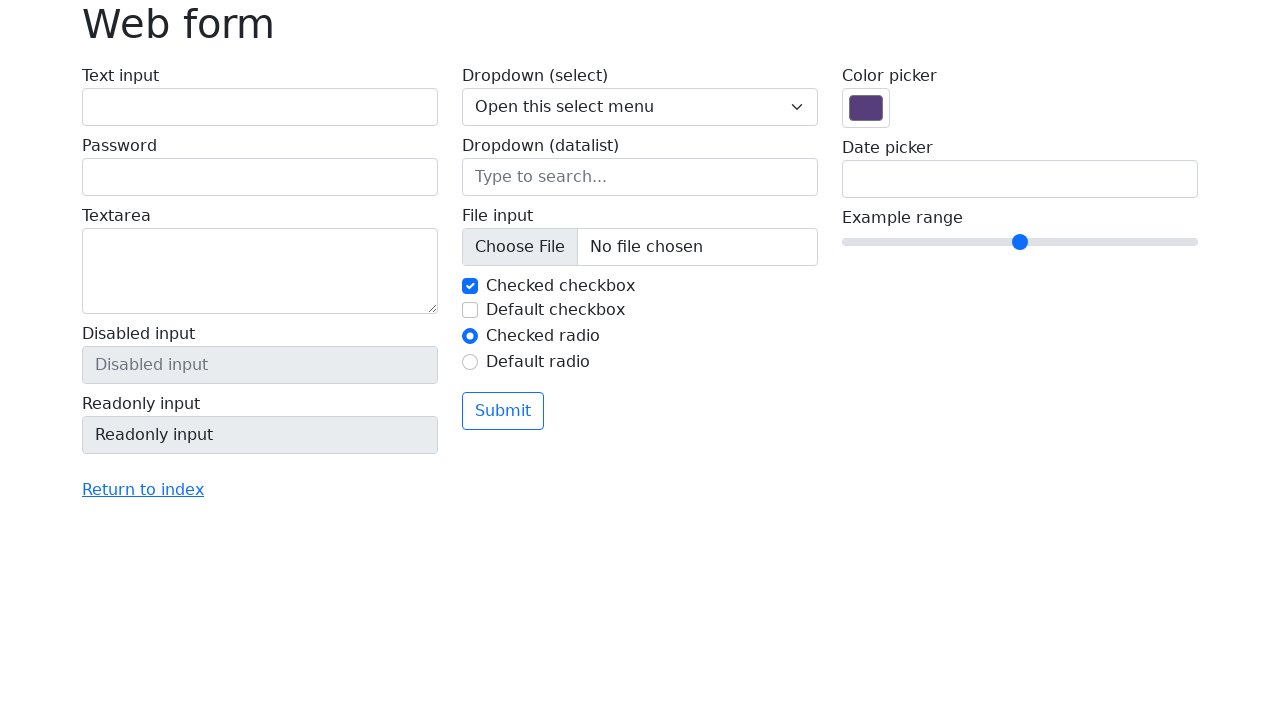

Filled text input field with email 'admin@localhost.dev' on #my-text-id
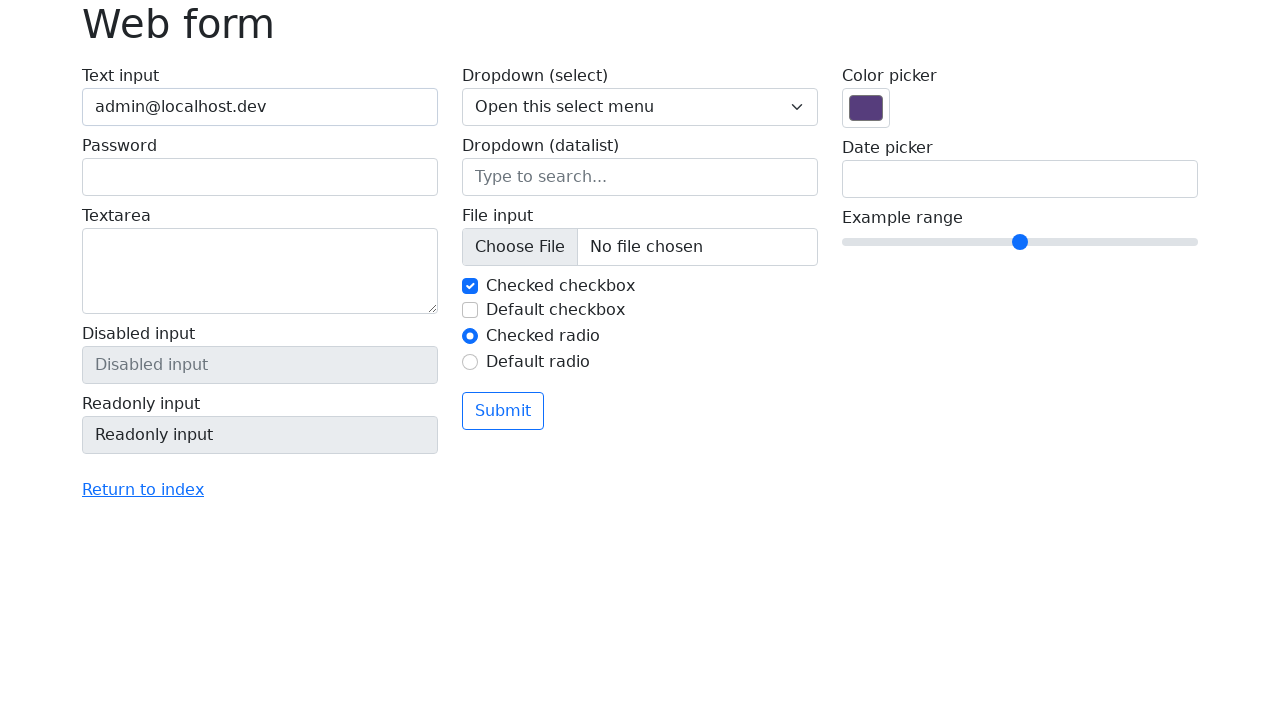

Selected the second radio button at (470, 362) on #my-radio-2
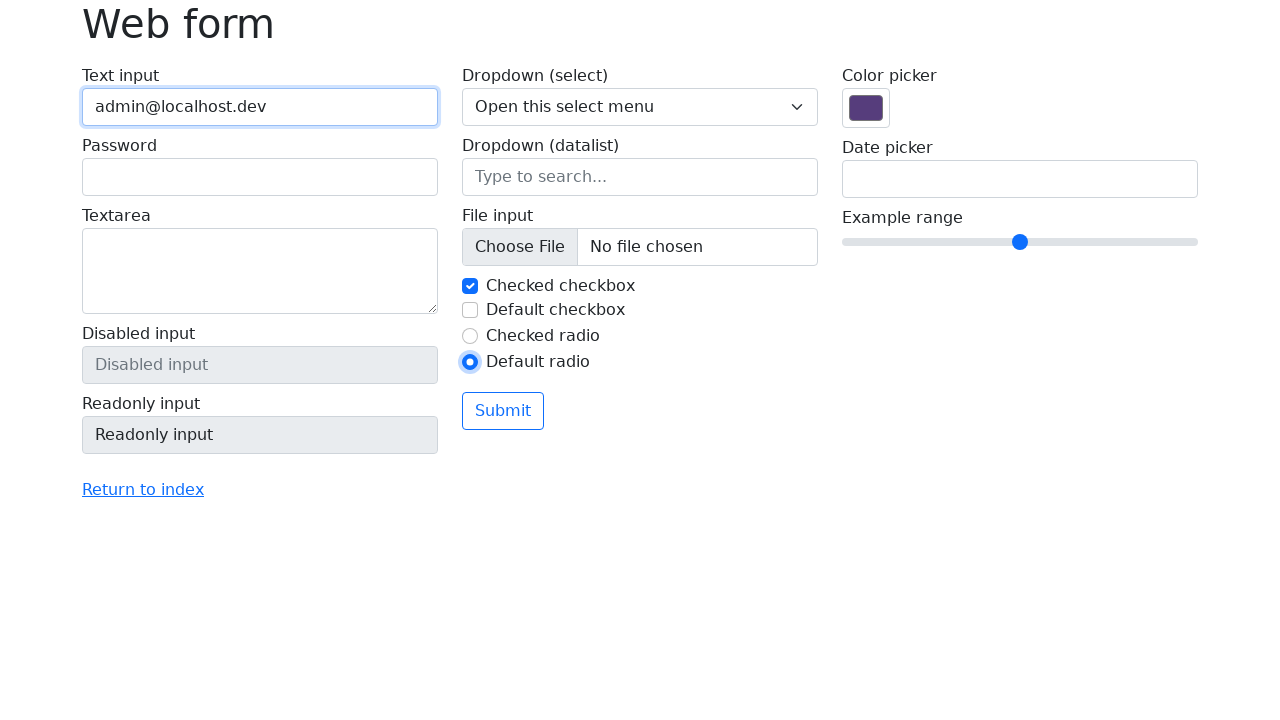

Clicked the submit button to submit the form at (503, 411) on .btn.btn-outline-primary.mt-3
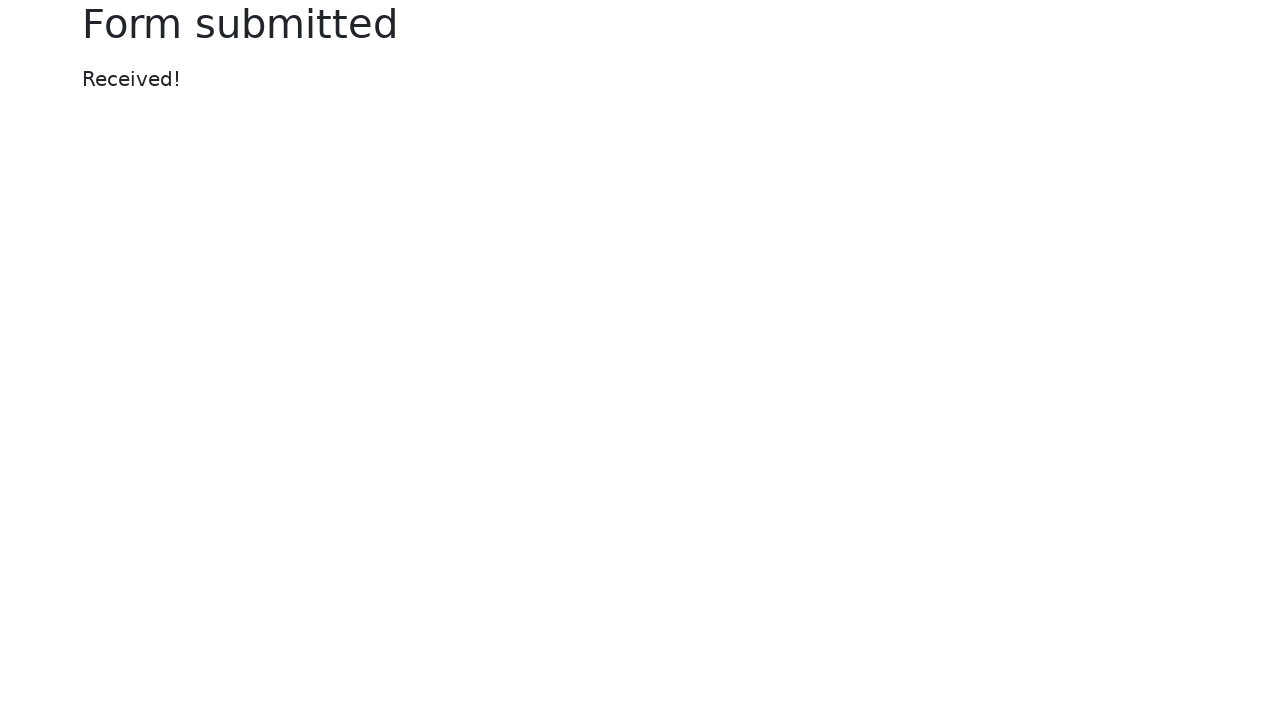

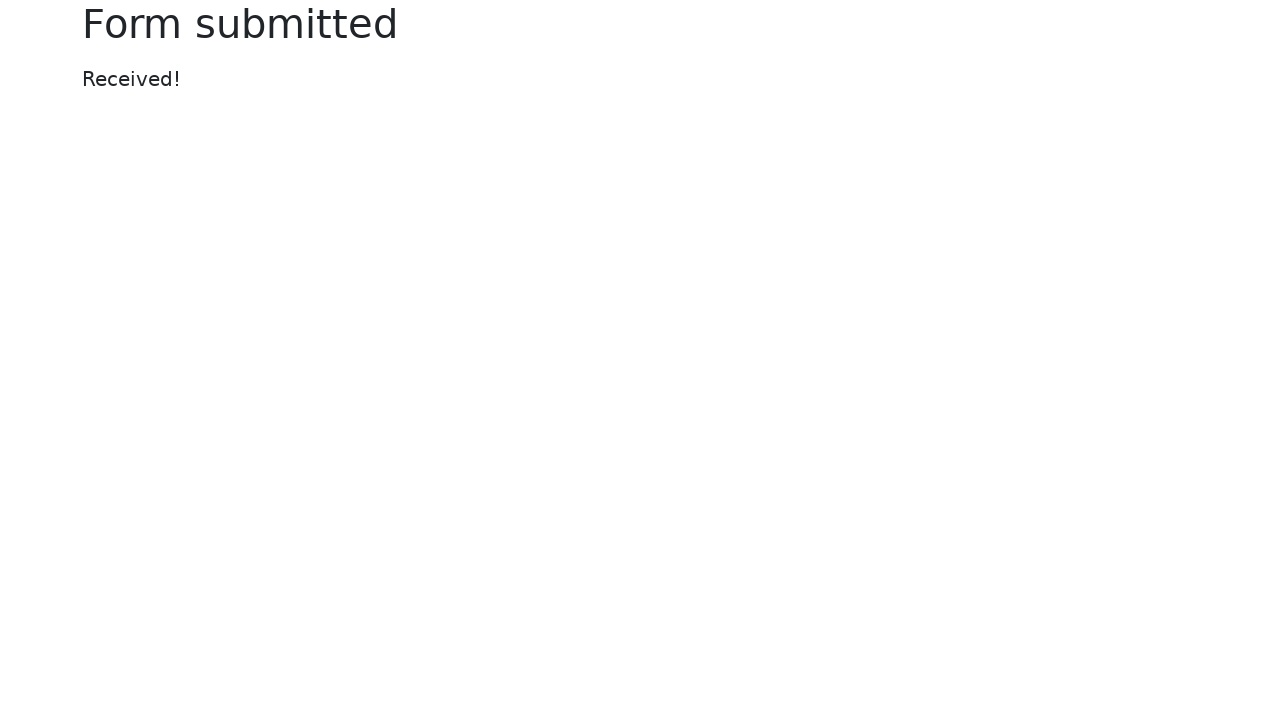